Tests that the form accepts Swedish characters (å, ä, ö) in title and author fields and displays them correctly in catalog

Starting URL: https://tap-ht24-testverktyg.github.io/exam-template/

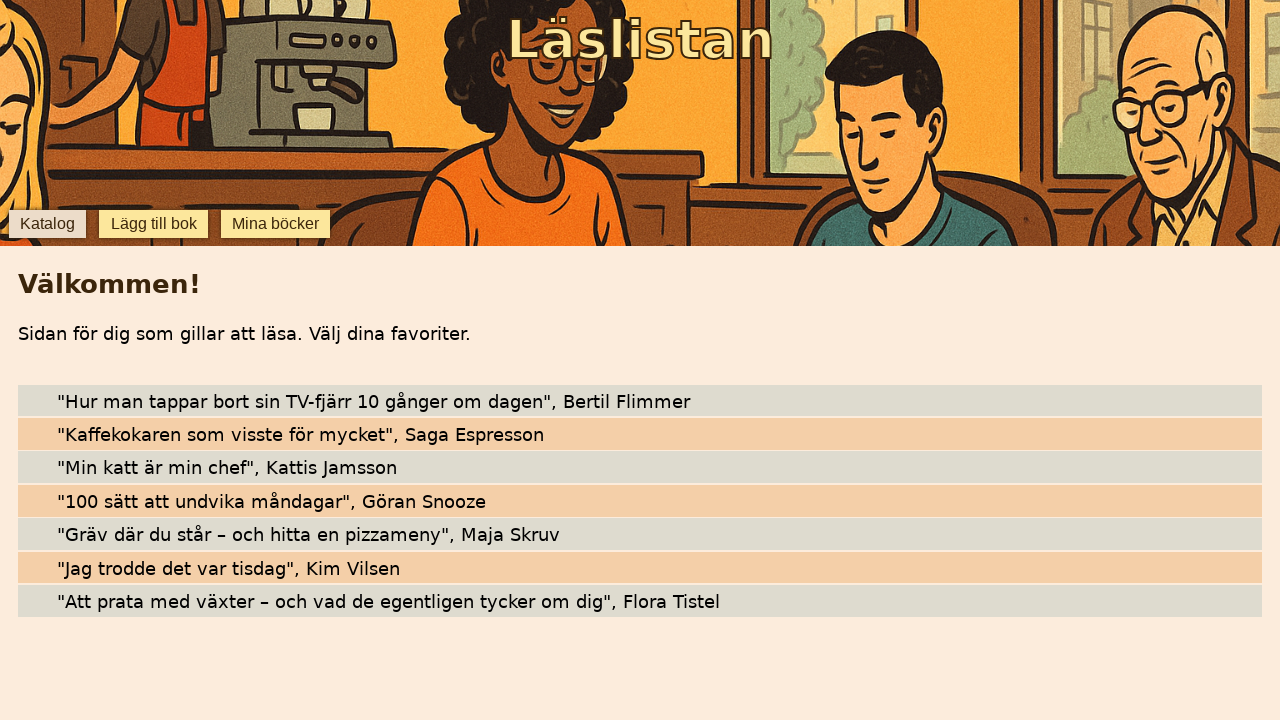

Clicked add book button to open form at (154, 224) on [data-testid='add-book']
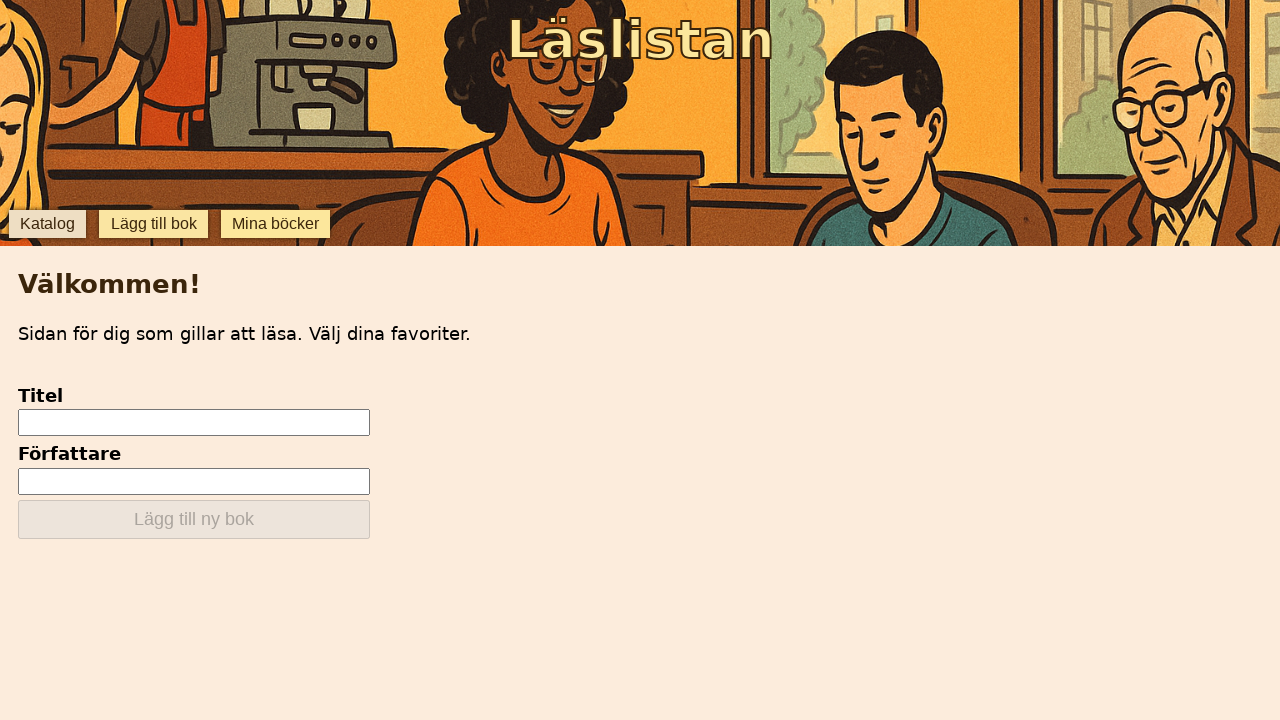

Filled title field with Swedish characters: 'En dröm om blåbärssoppa' on [data-testid='add-input-title']
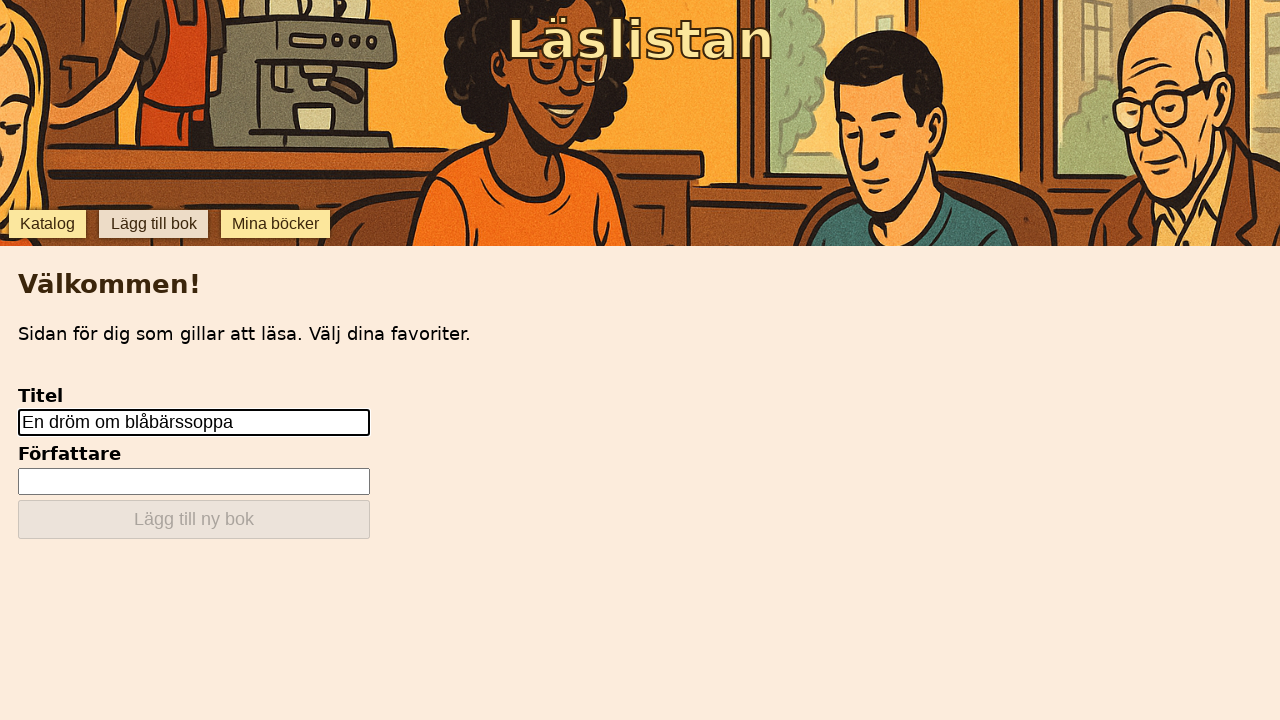

Filled author field with Swedish characters: 'Åke Ängström' on [data-testid='add-input-author']
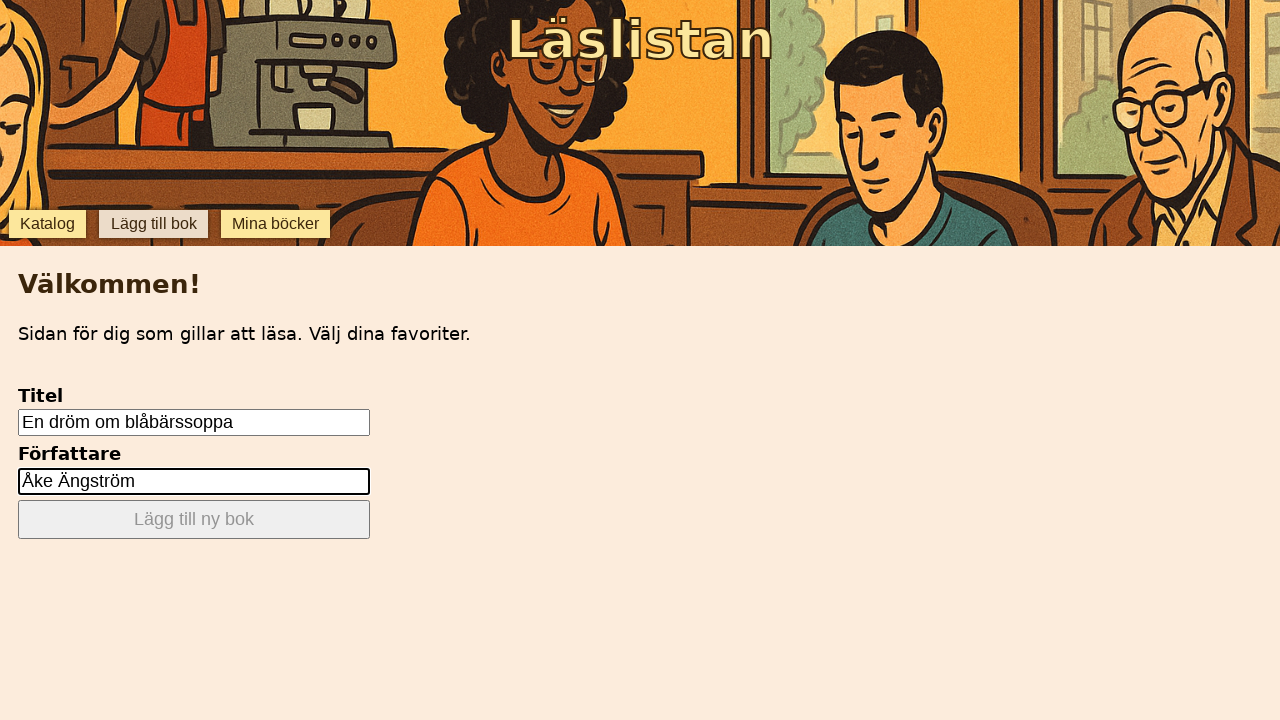

Clicked submit button to add book at (194, 520) on [data-testid='add-submit']
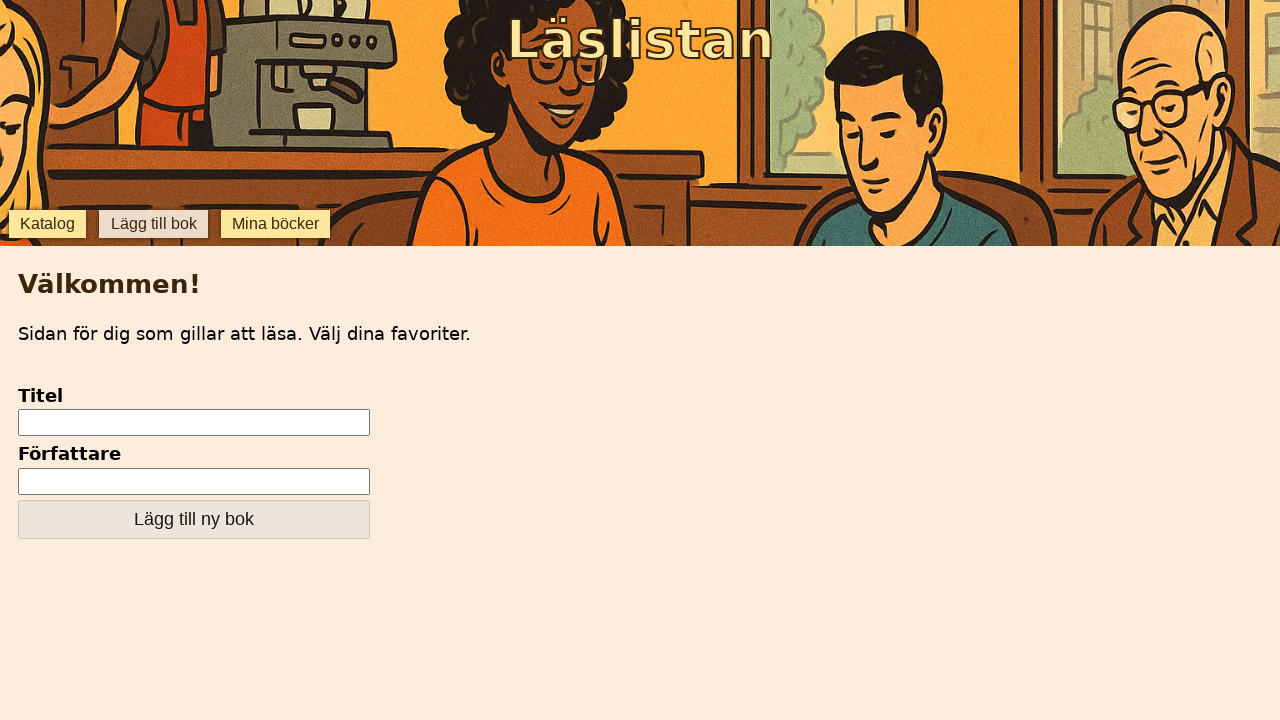

Navigated to catalog at (47, 224) on [data-testid='catalog']
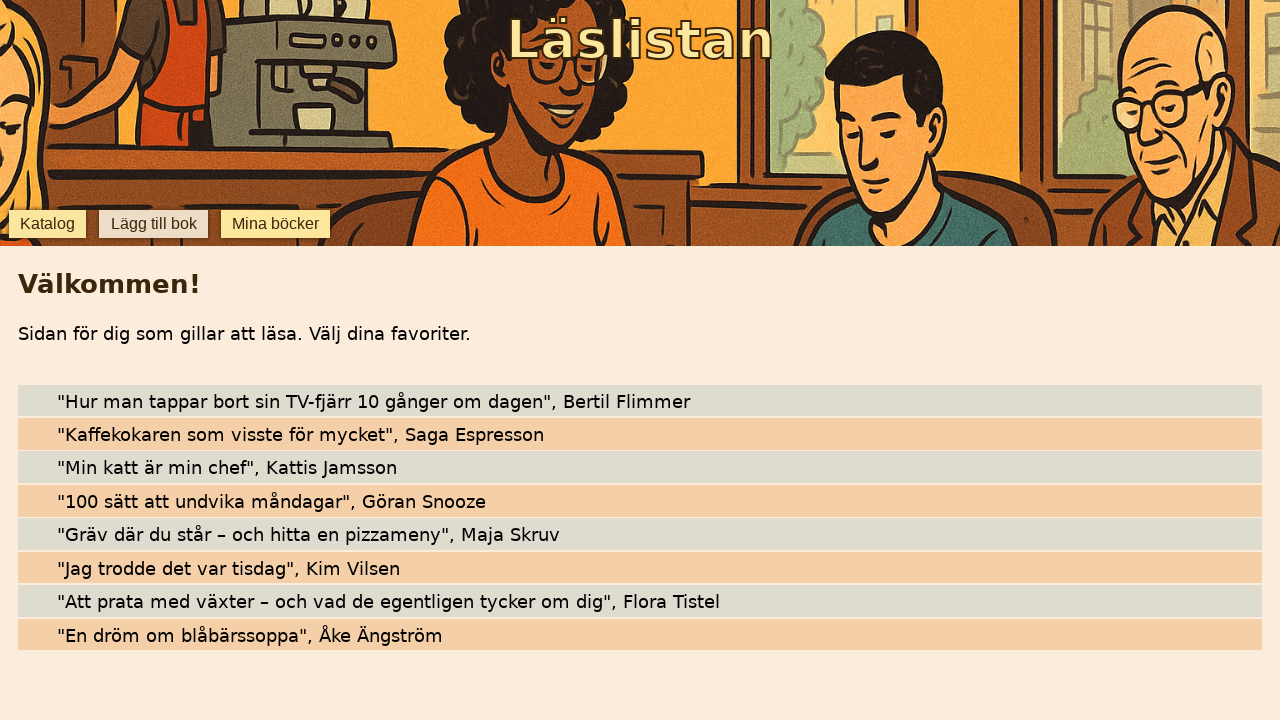

Verified Swedish title is visible in catalog
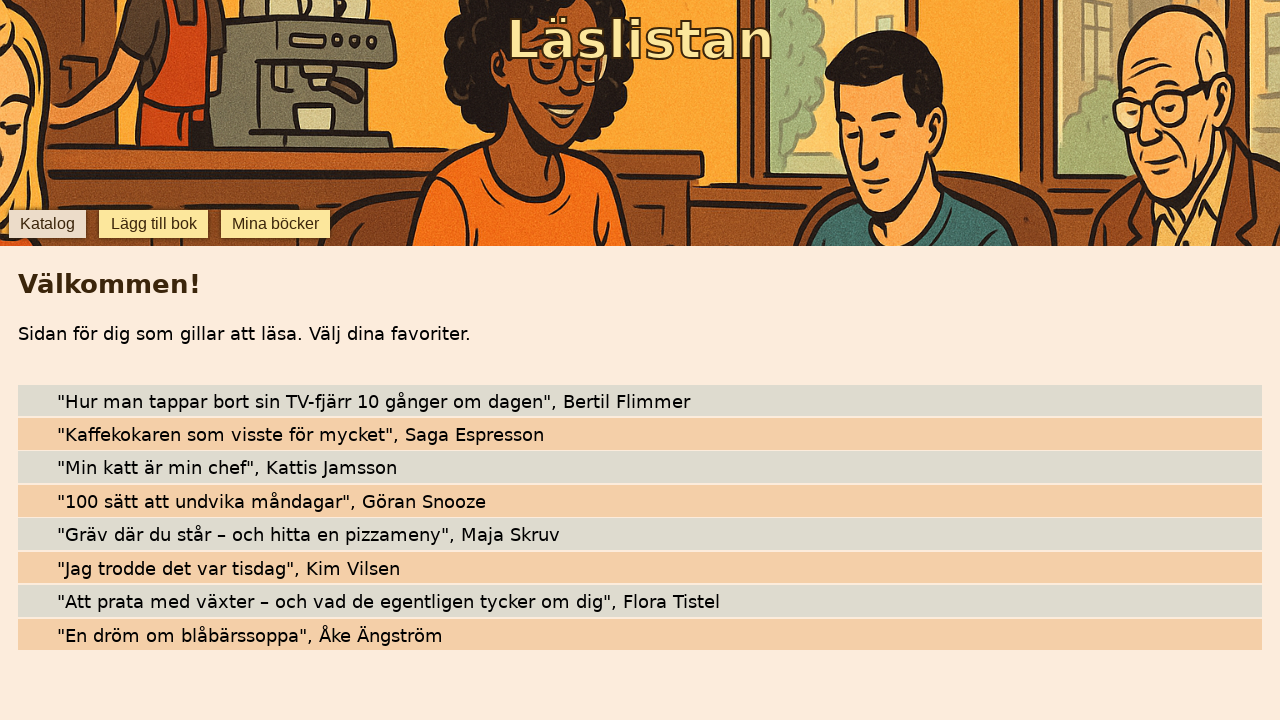

Verified Swedish author name is visible in catalog
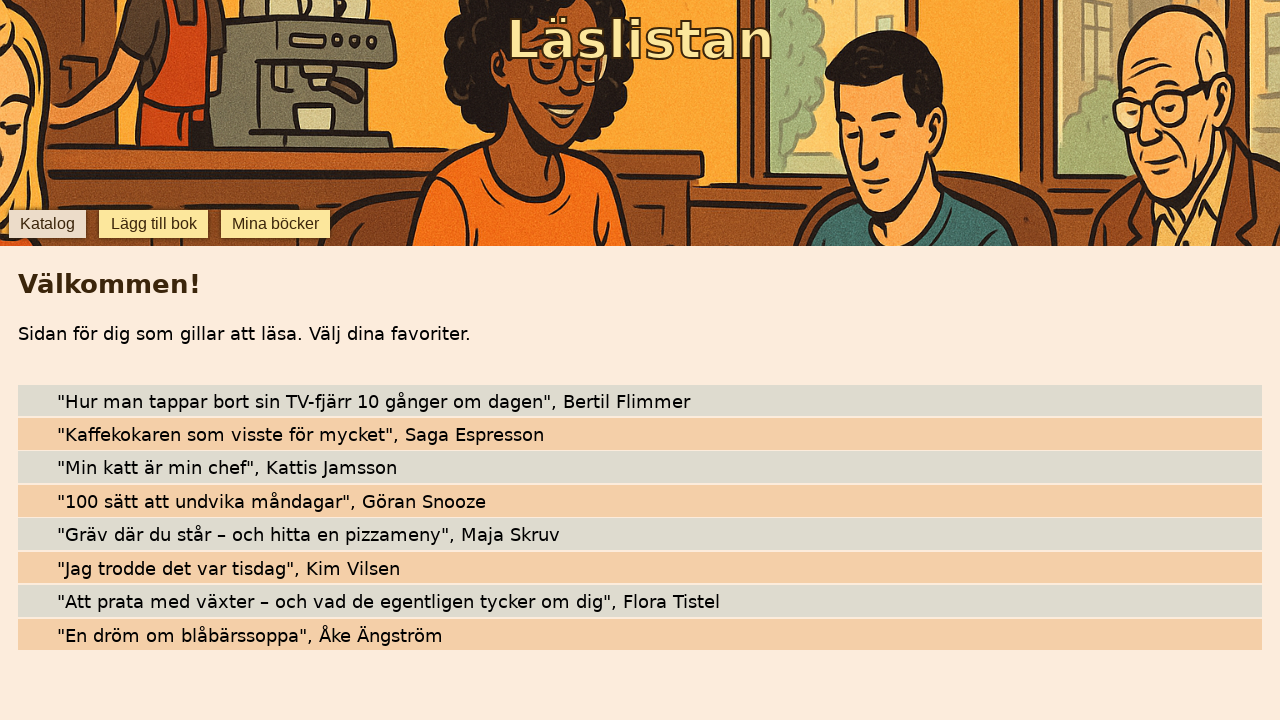

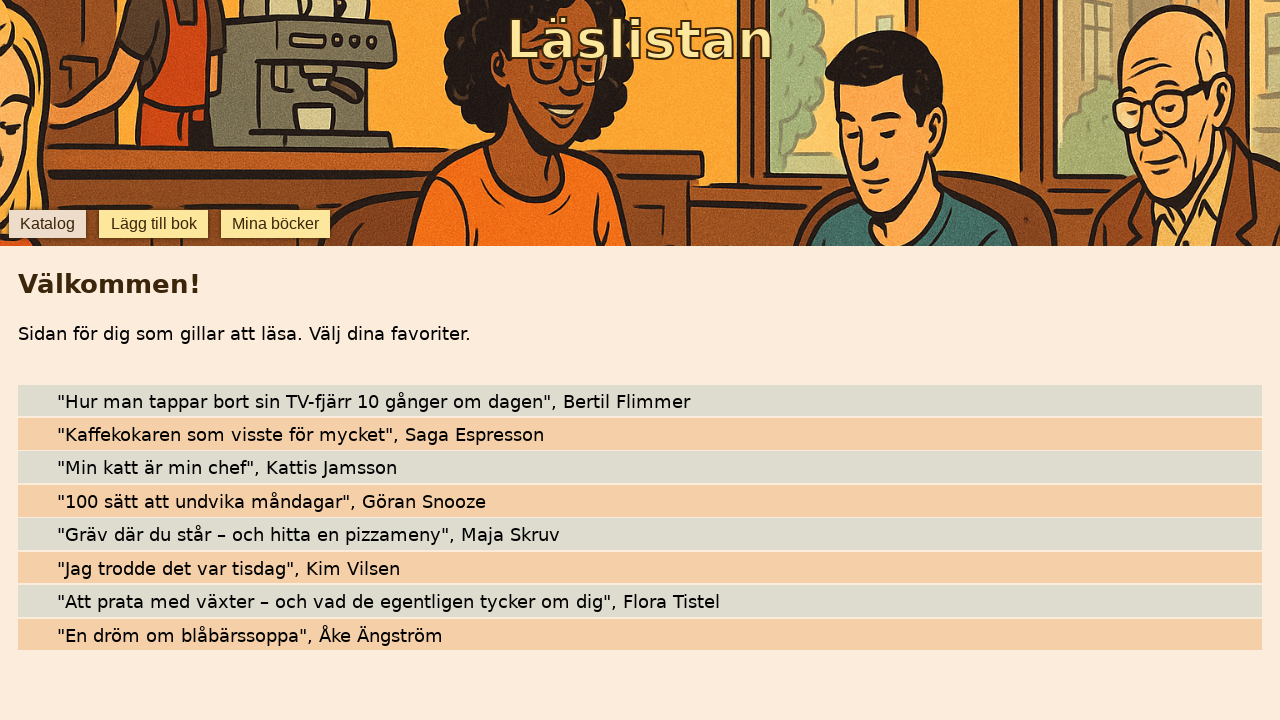